Navigates to the Conception BDD section by clicking through Backend and then Conception BDD links

Starting URL: https://rubrr.s3-main.oktopod.app/

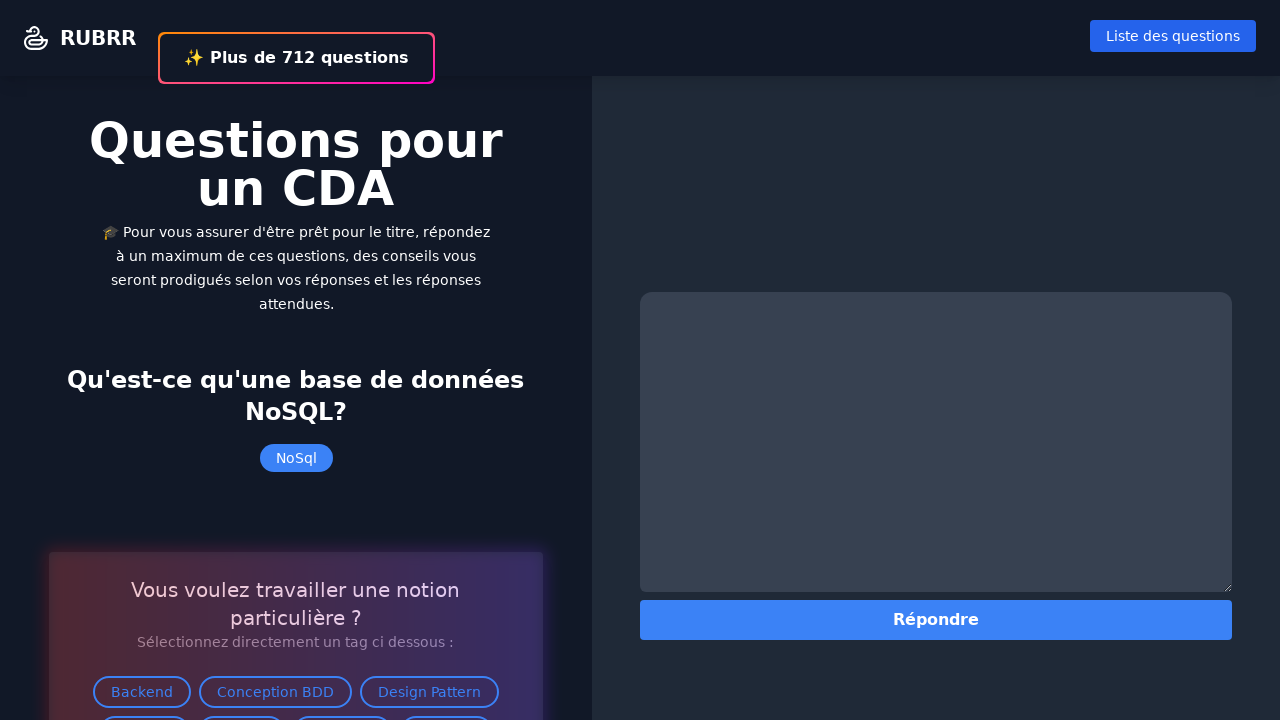

Clicked on Backend link at (142, 692) on internal:role=link[name="Backend"i]
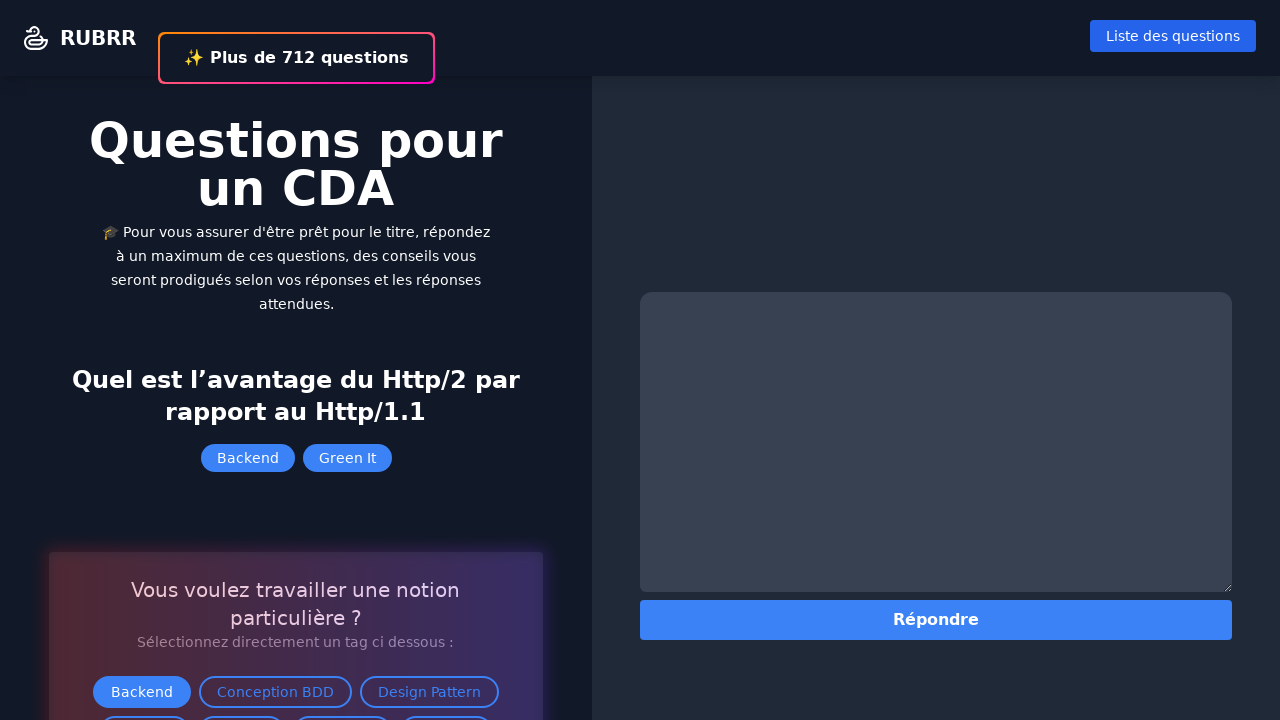

Clicked on Conception BDD link to navigate to Conception BDD section at (275, 692) on internal:role=link[name="Conception BDD"i]
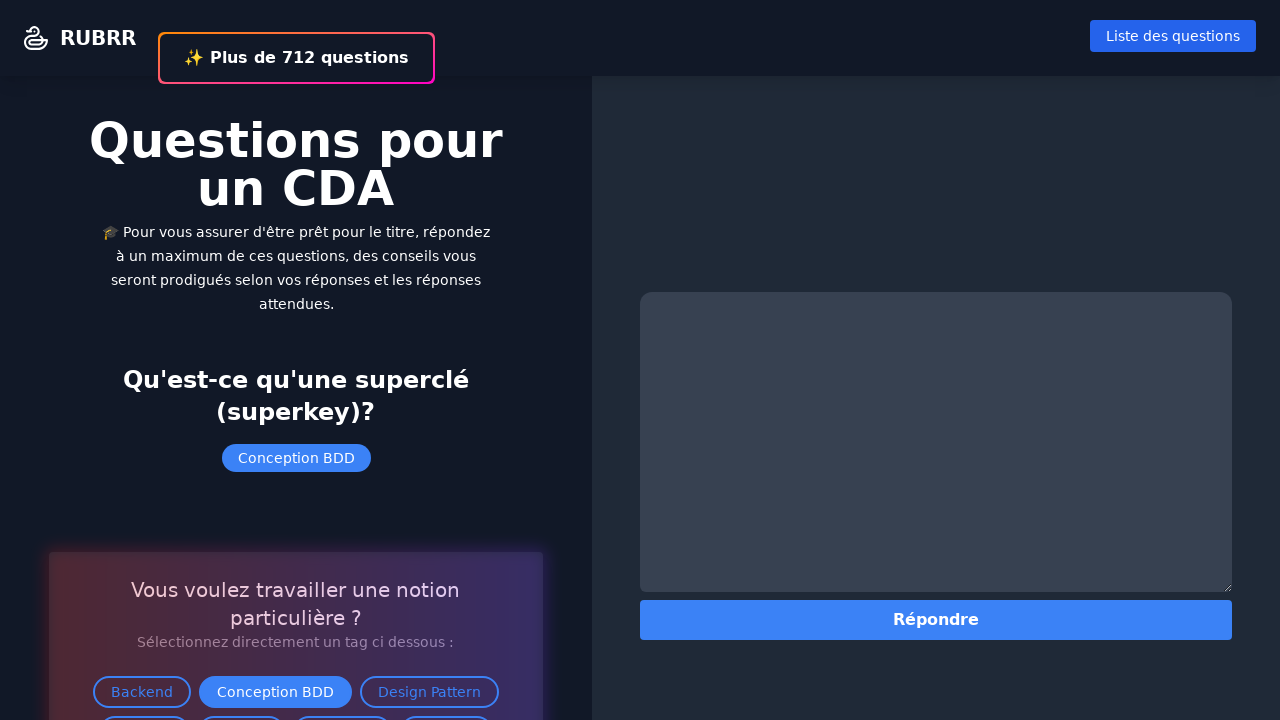

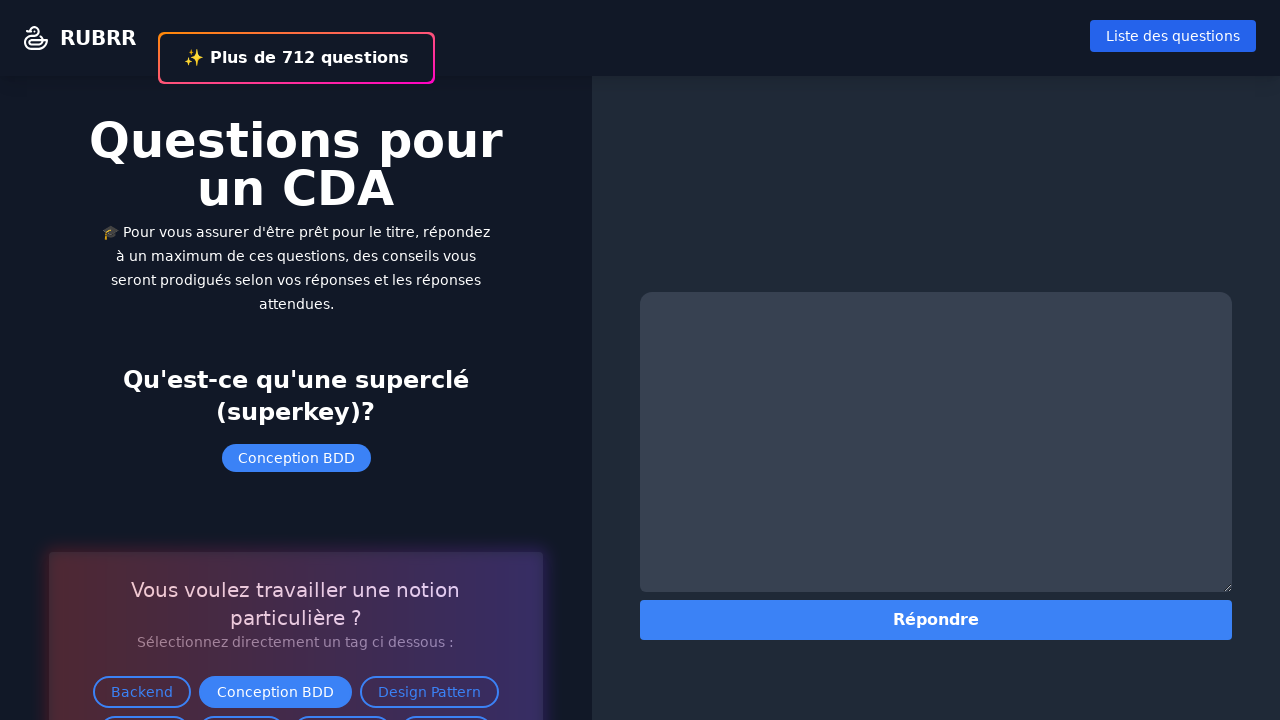